Tests the Web Tables functionality on DemoQA by navigating to the Elements section, opening Web Tables, adding a new record through a registration form with test data, submitting it, and then deleting the record.

Starting URL: https://demoqa.com/

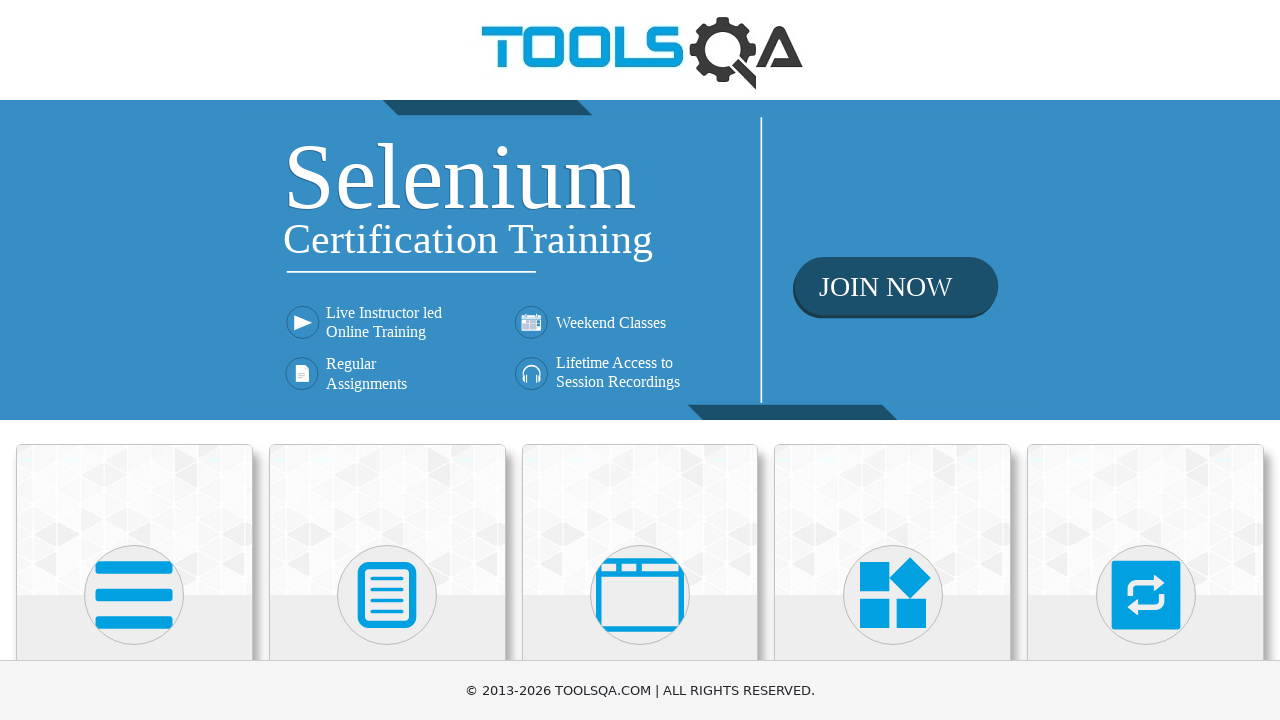

Clicked on Elements card on the homepage at (134, 360) on text=Elements
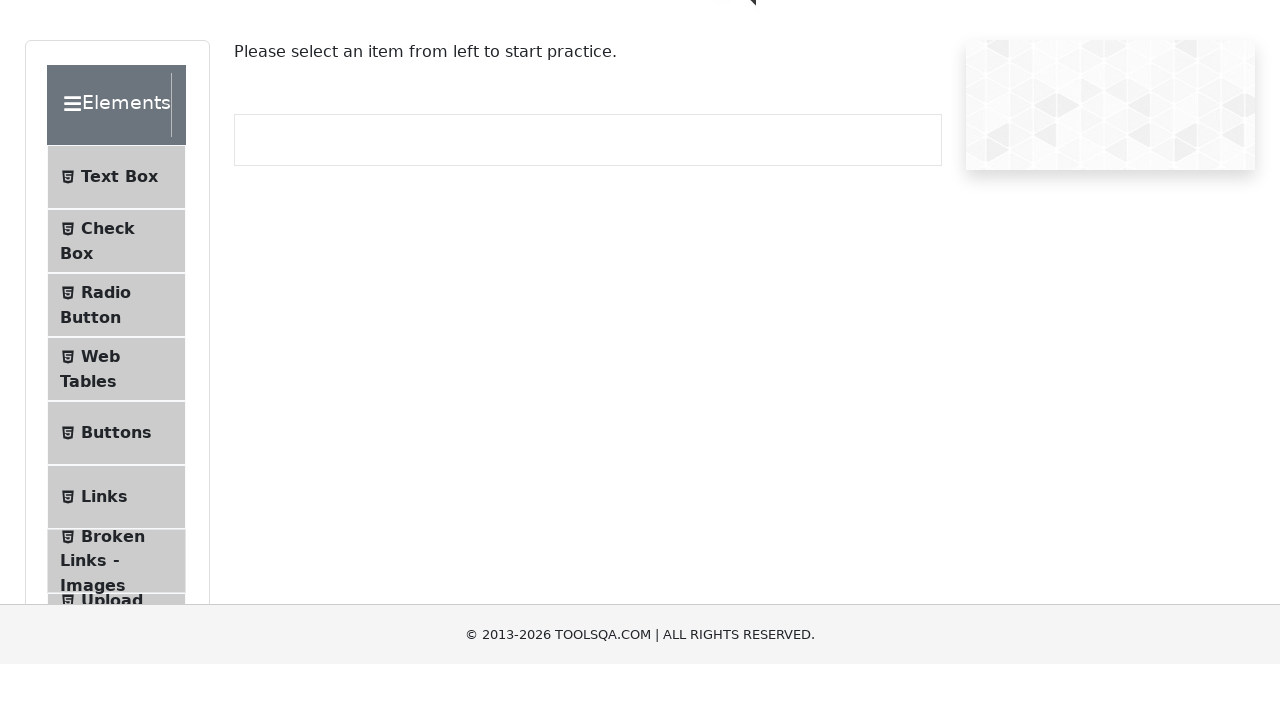

Clicked on Web Tables in the left menu at (100, 440) on text=Web Tables
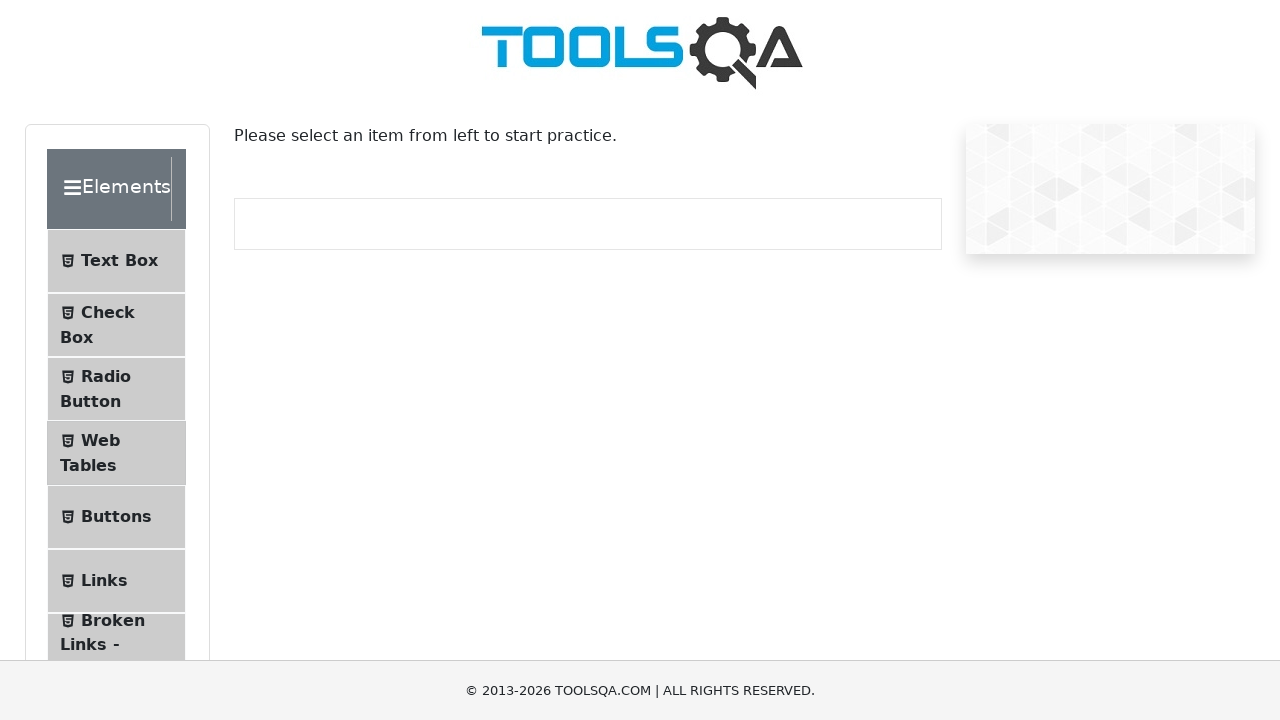

Clicked Add button to open registration form at (274, 250) on #addNewRecordButton
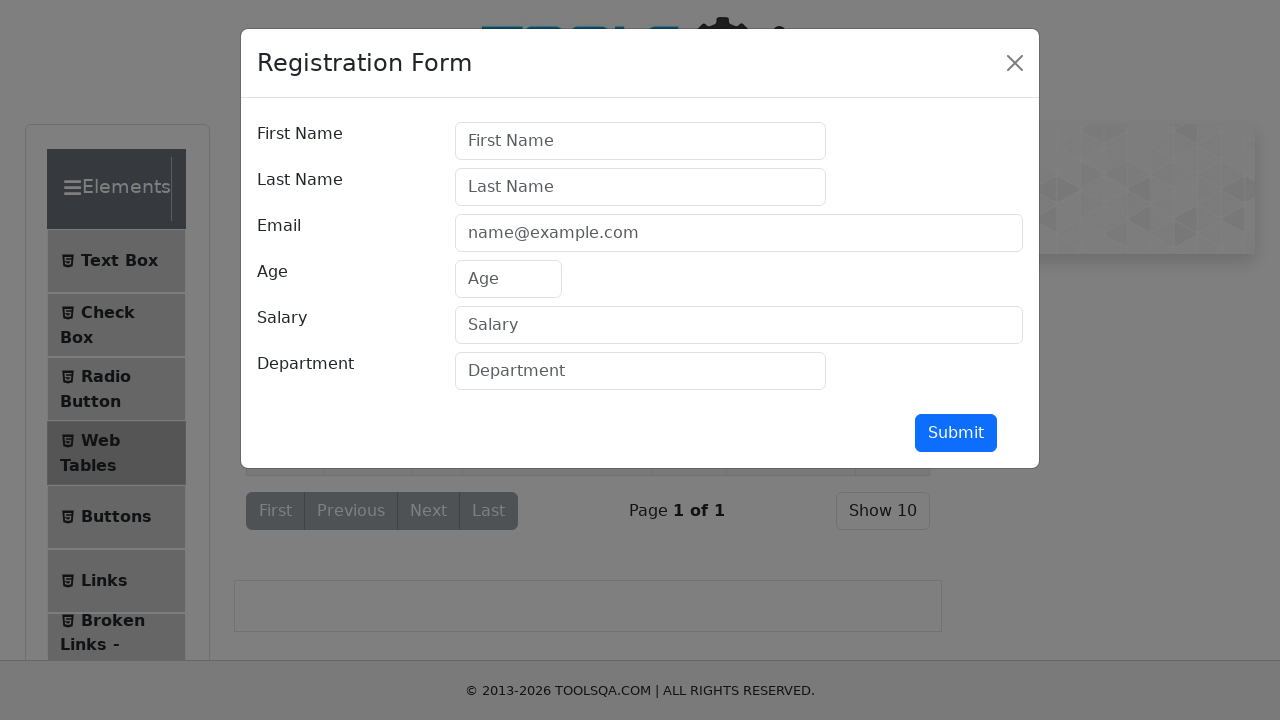

Registration form modal appeared
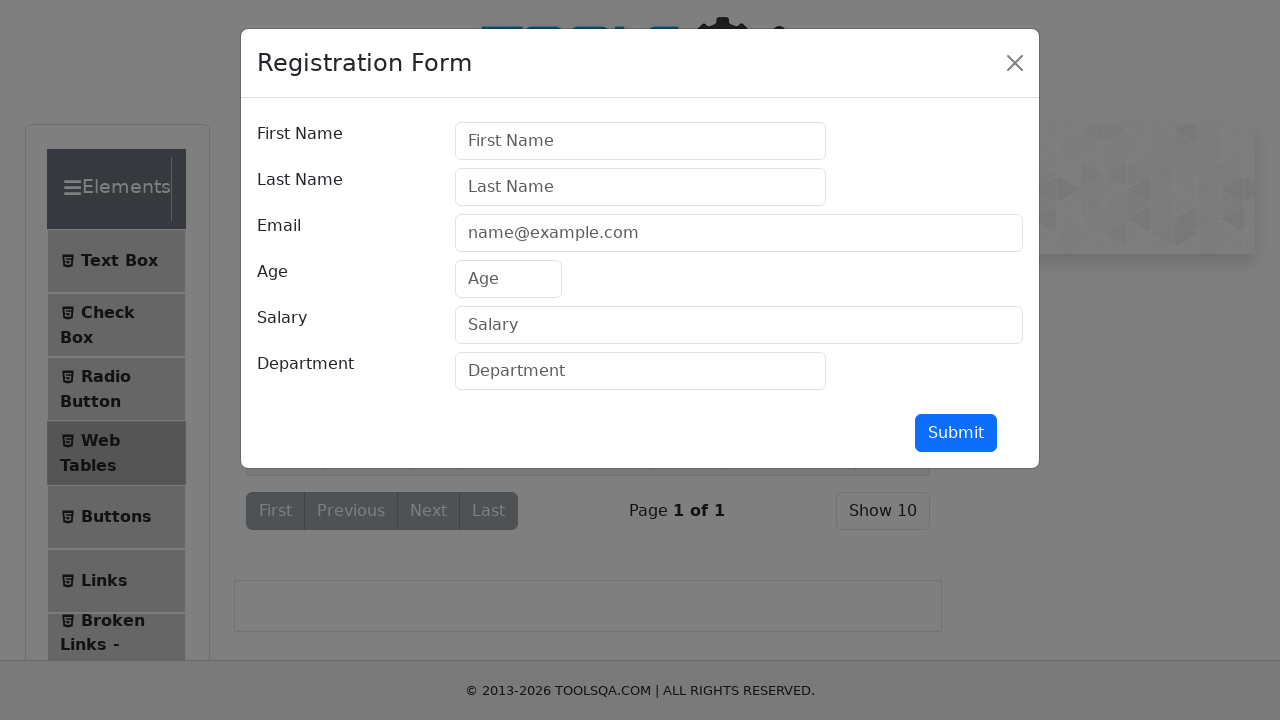

Filled firstName field with 'John' on #firstName
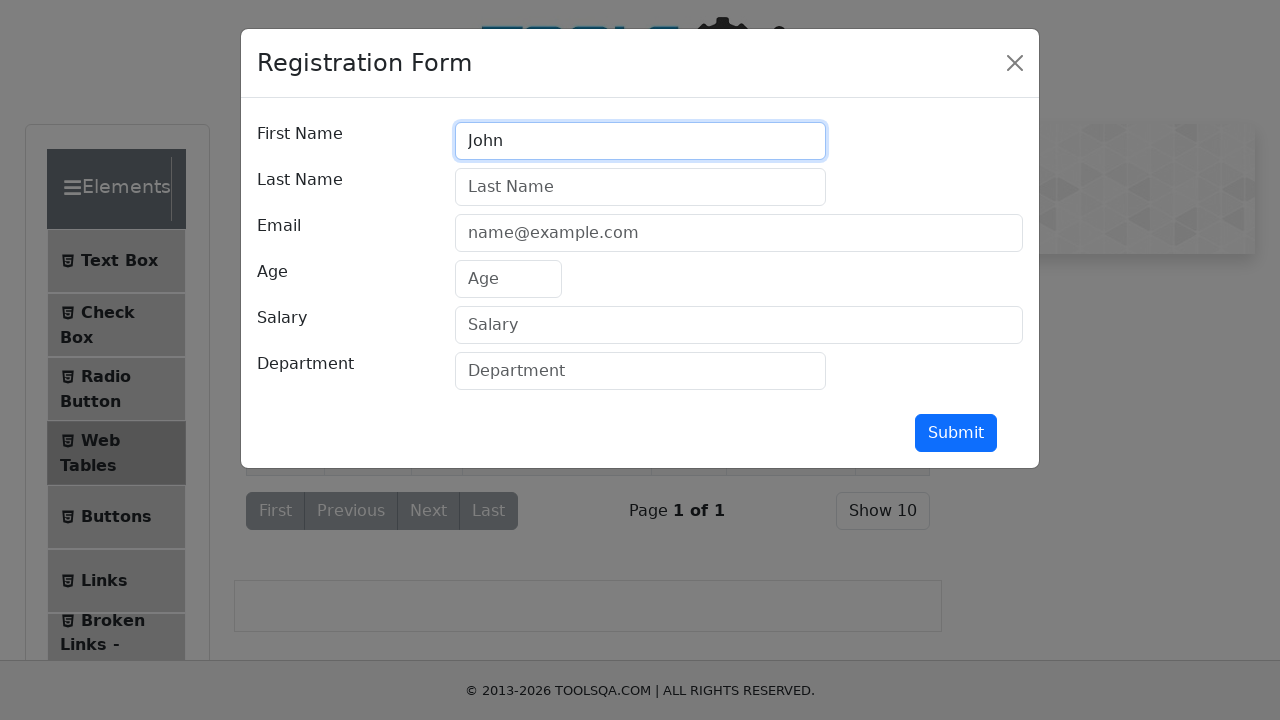

Filled lastName field with 'Smith' on #lastName
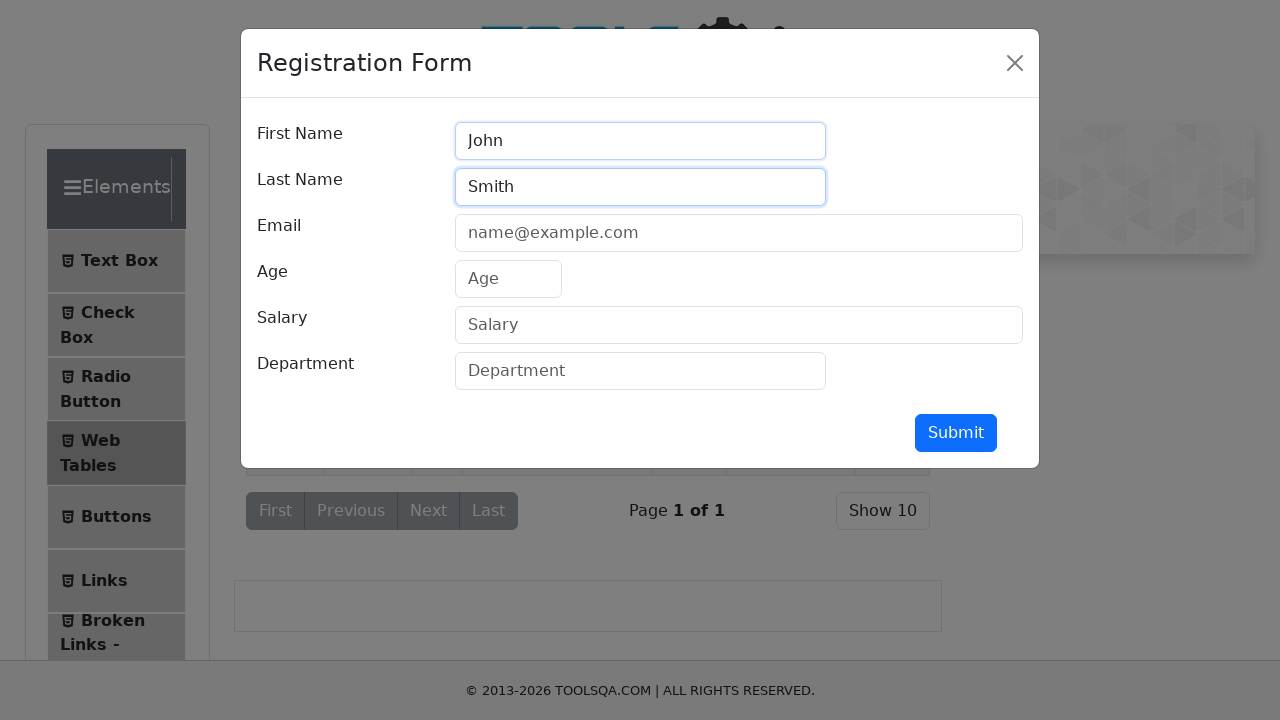

Filled userEmail field with 'john.smith@example.com' on #userEmail
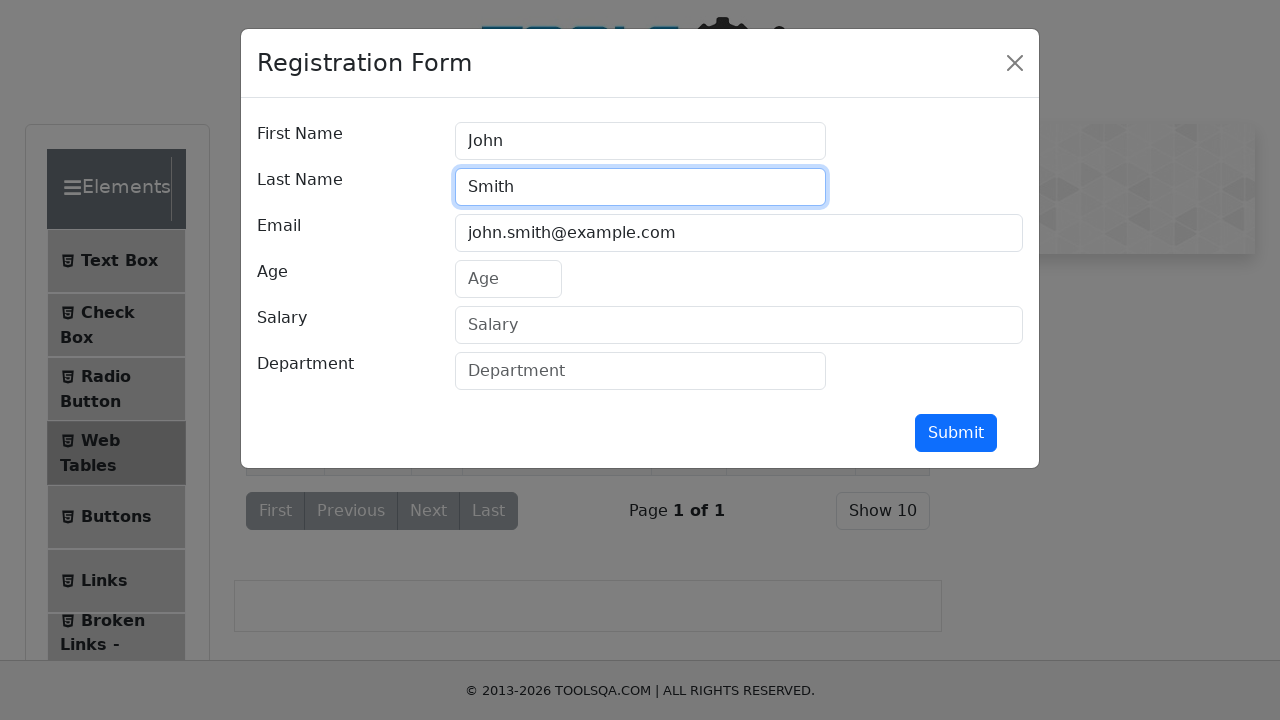

Filled age field with '33' on #age
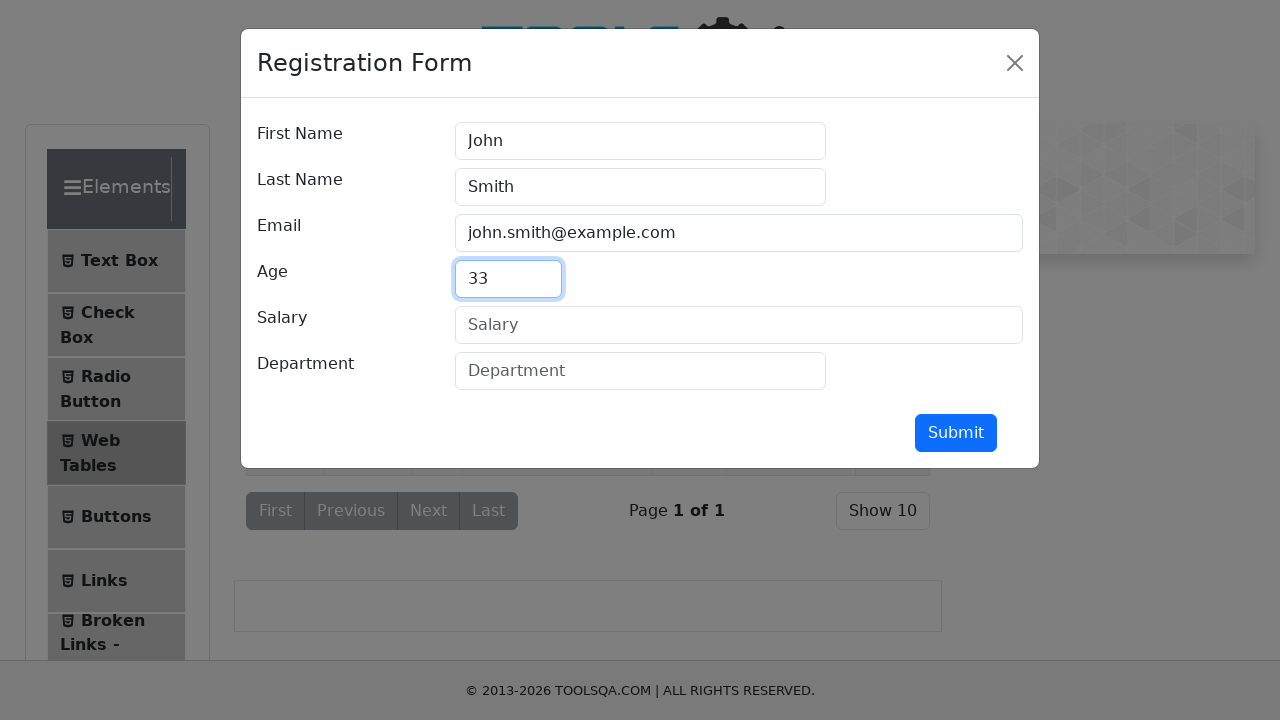

Filled salary field with '22' on #salary
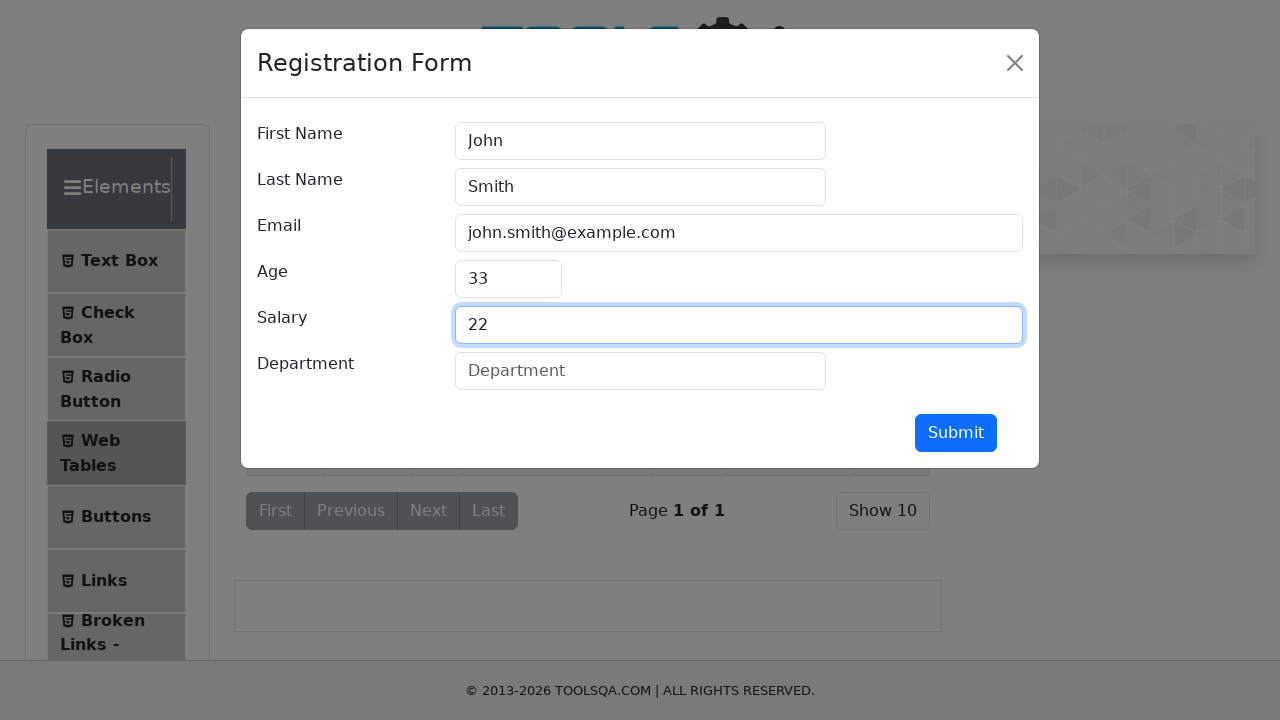

Filled department field with 'Engineering' on #department
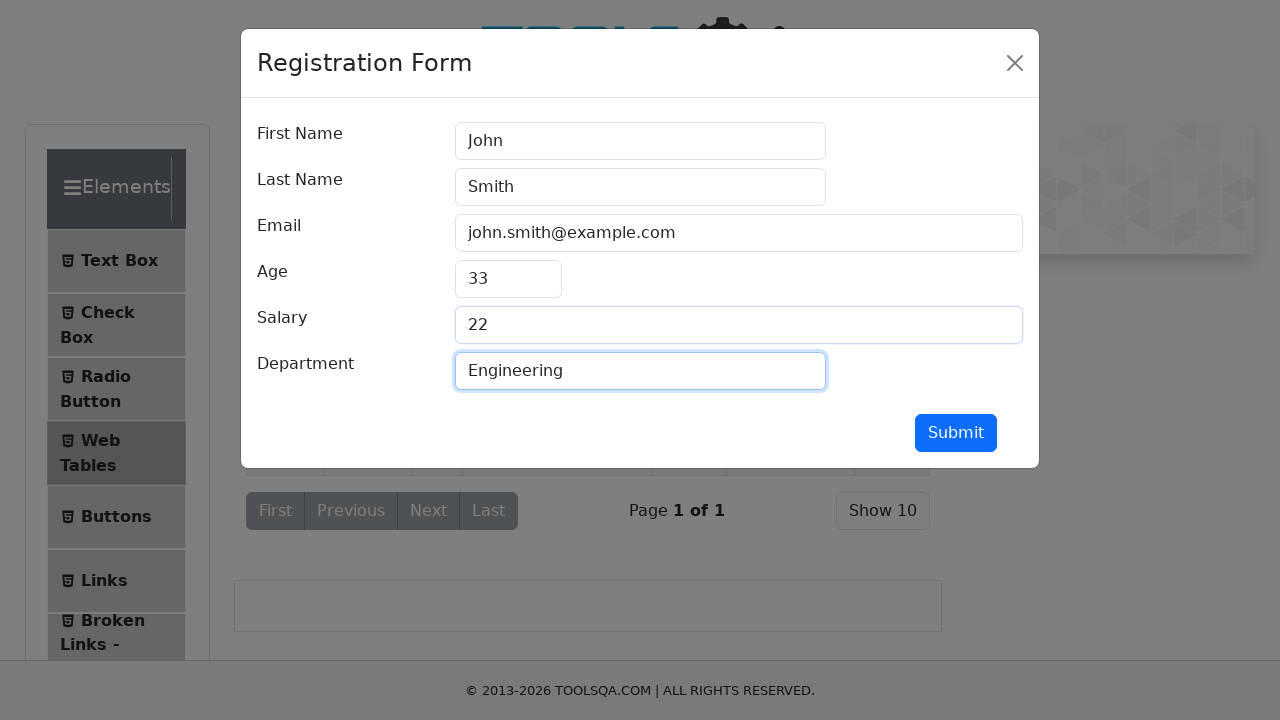

Clicked submit button to submit the registration form at (956, 433) on #submit
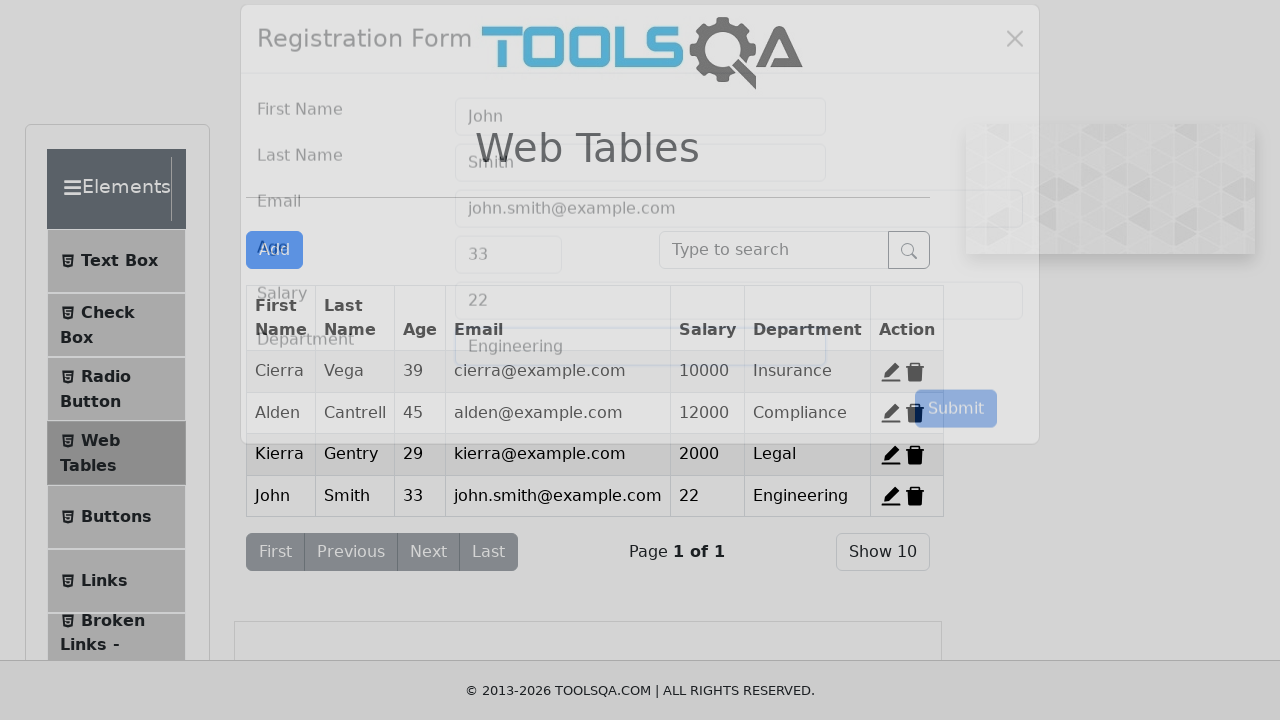

Registration form modal closed and table updated
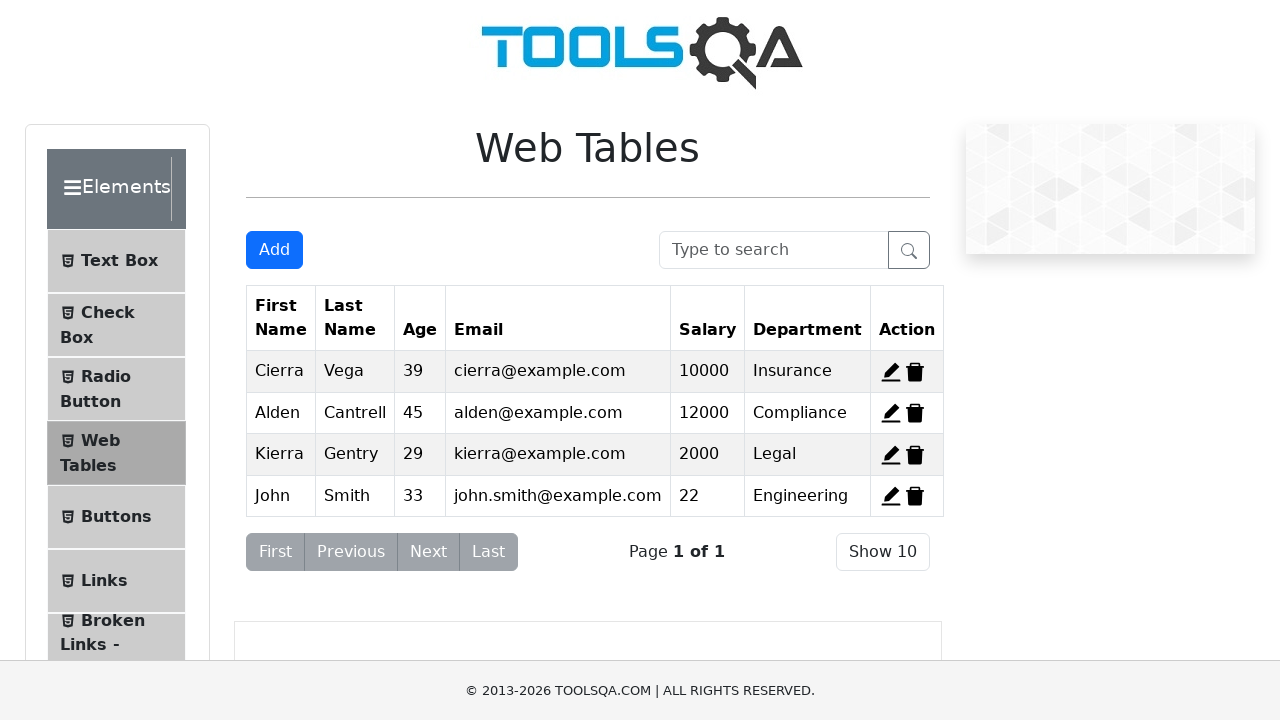

Clicked delete button to remove the newly added record at (915, 496) on #delete-record-4
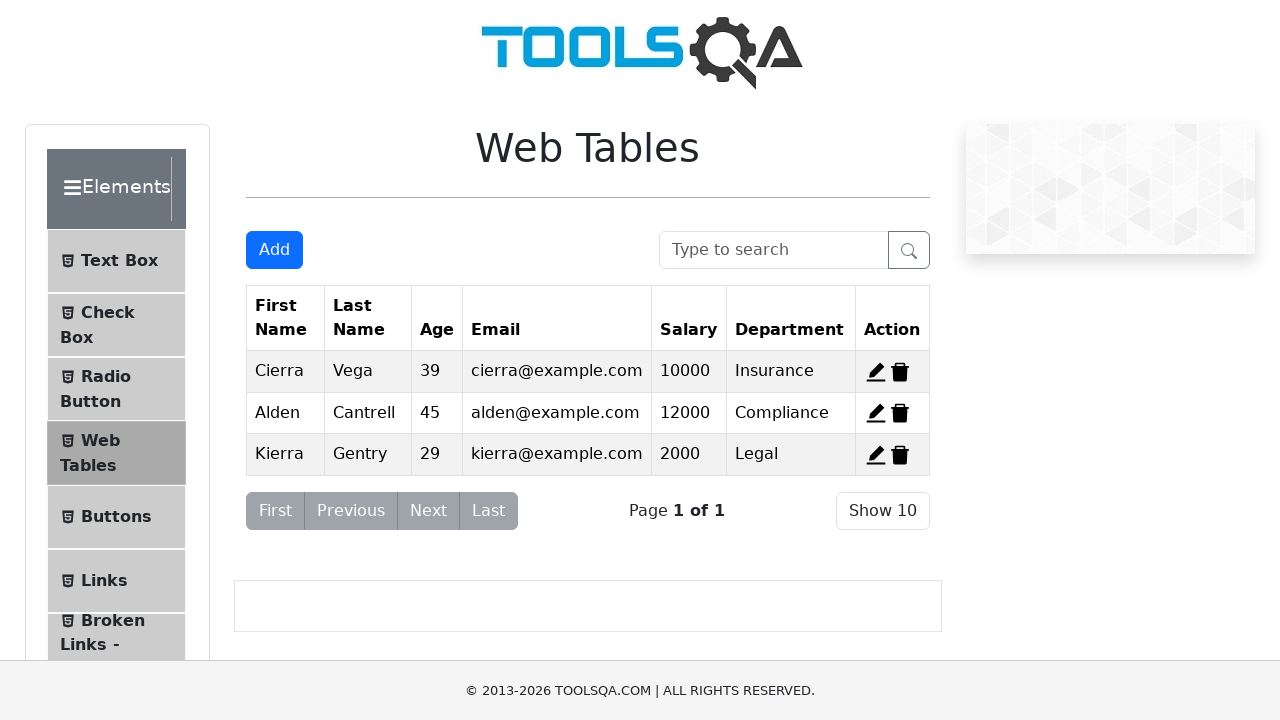

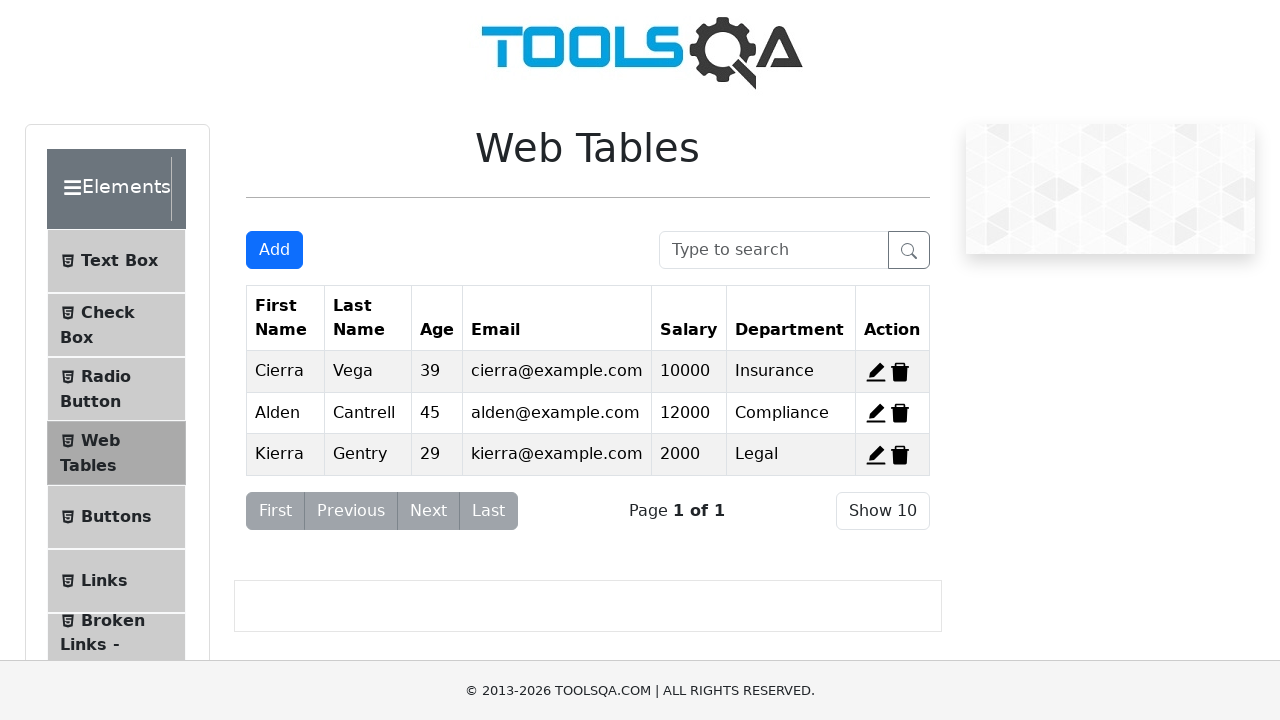